Tests dynamic controls functionality by verifying a text input's enabled state, clicking a toggle button to enable it, and then typing text into the field.

Starting URL: https://training-support.net/webelements/dynamic-controls

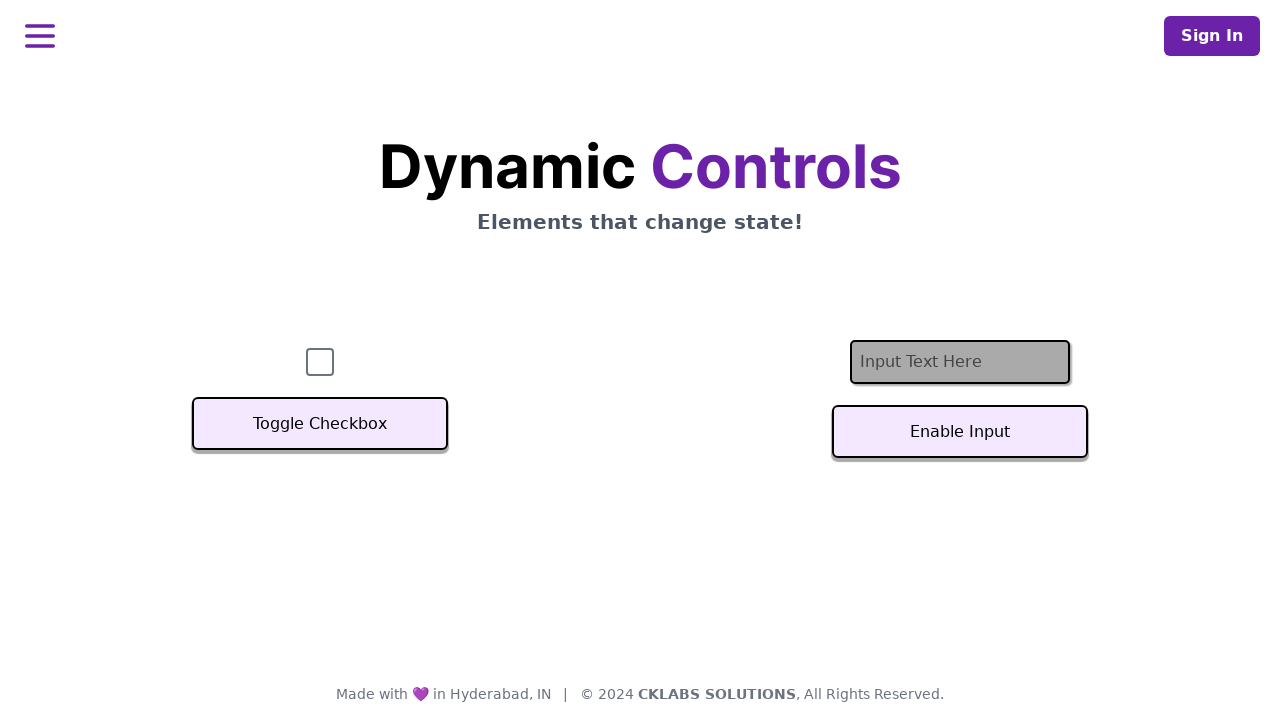

Located the text input field
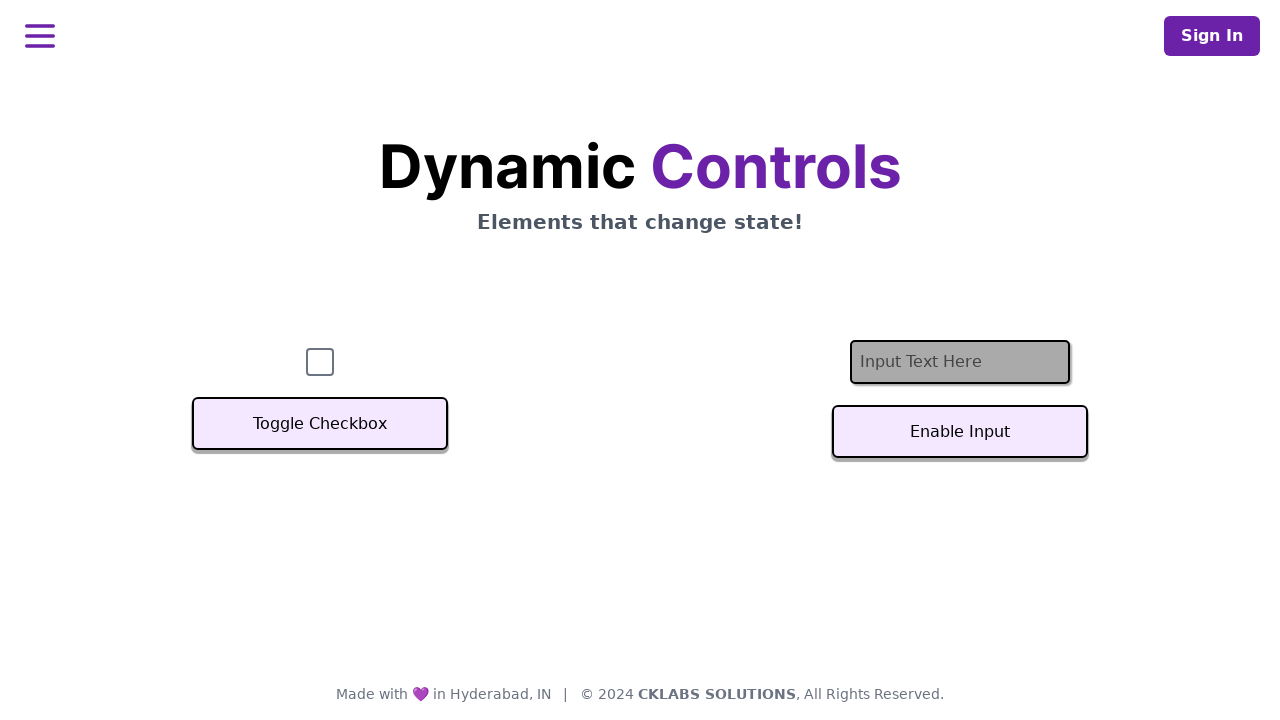

Verified text field initial state: enabled=False
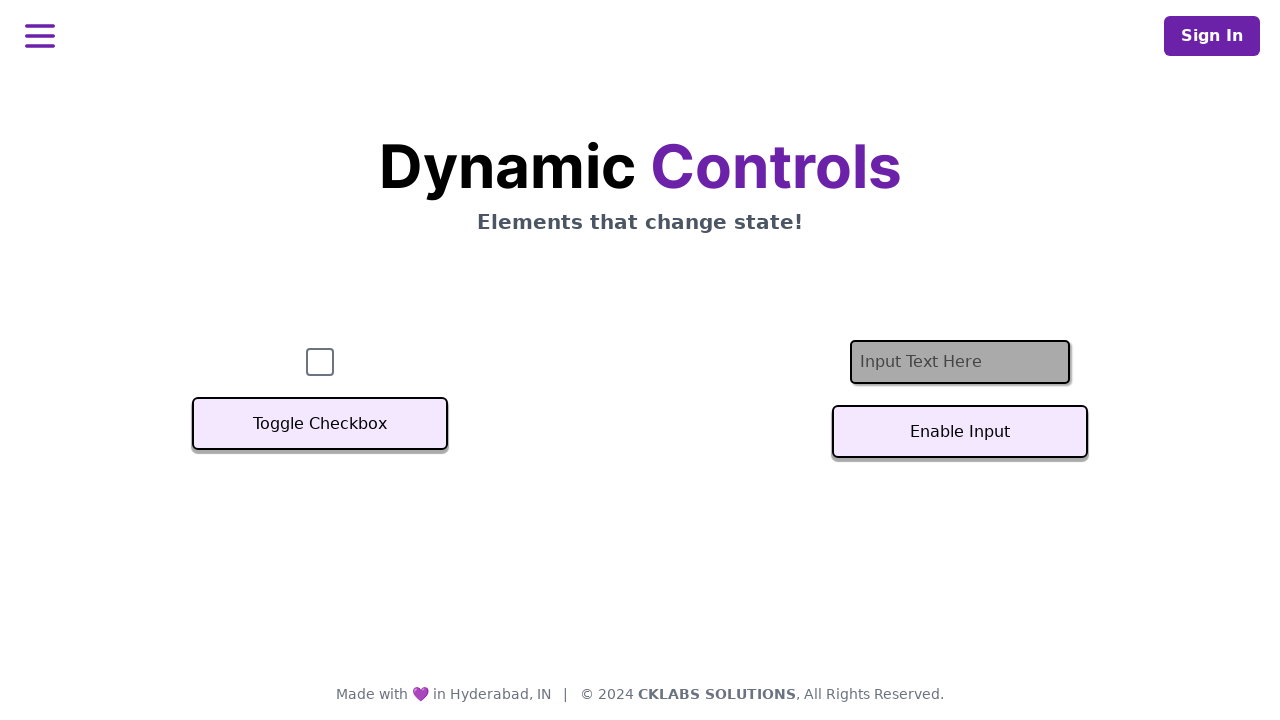

Clicked the toggle button to enable text field at (960, 432) on #textInputButton
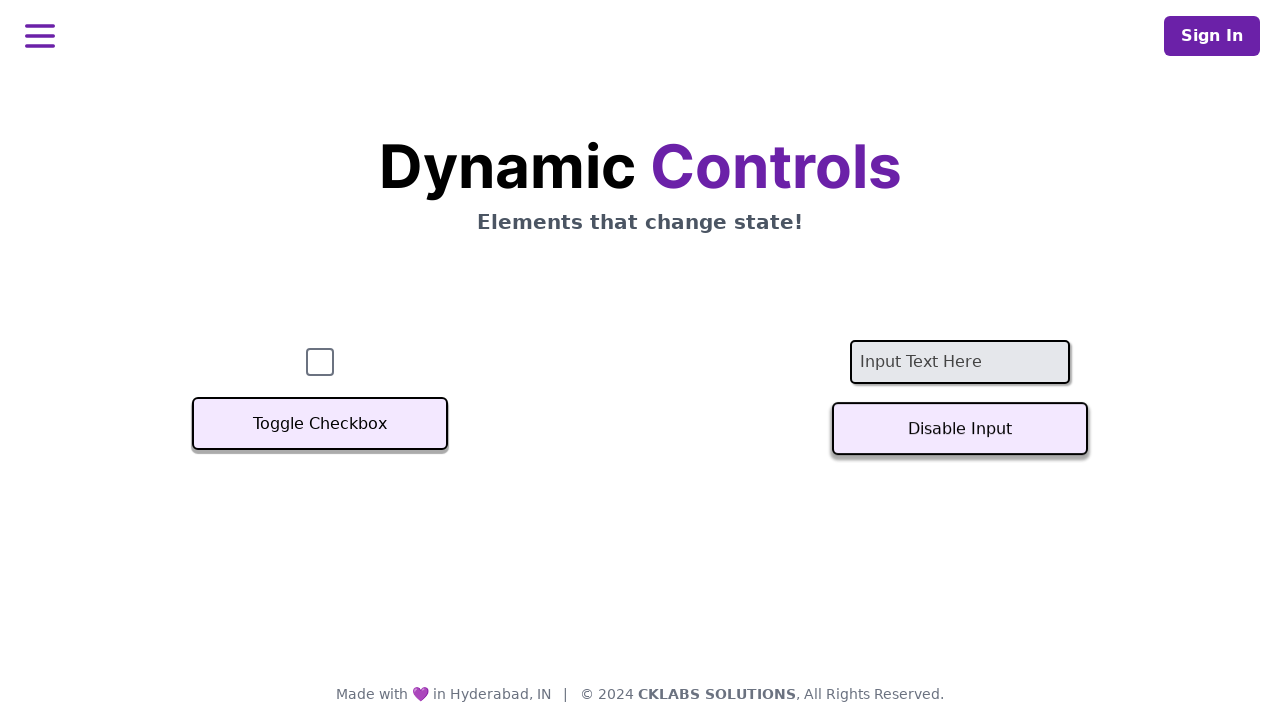

Waited for text field to become enabled
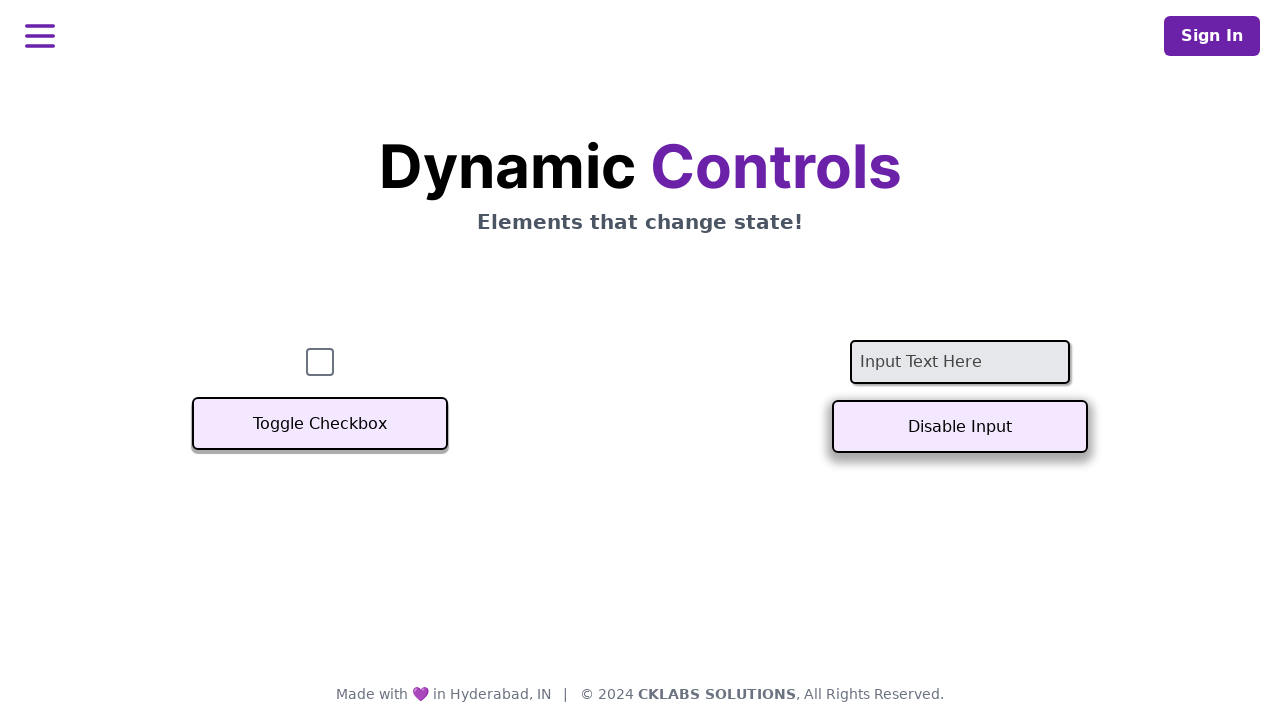

Verified text field is now enabled: True
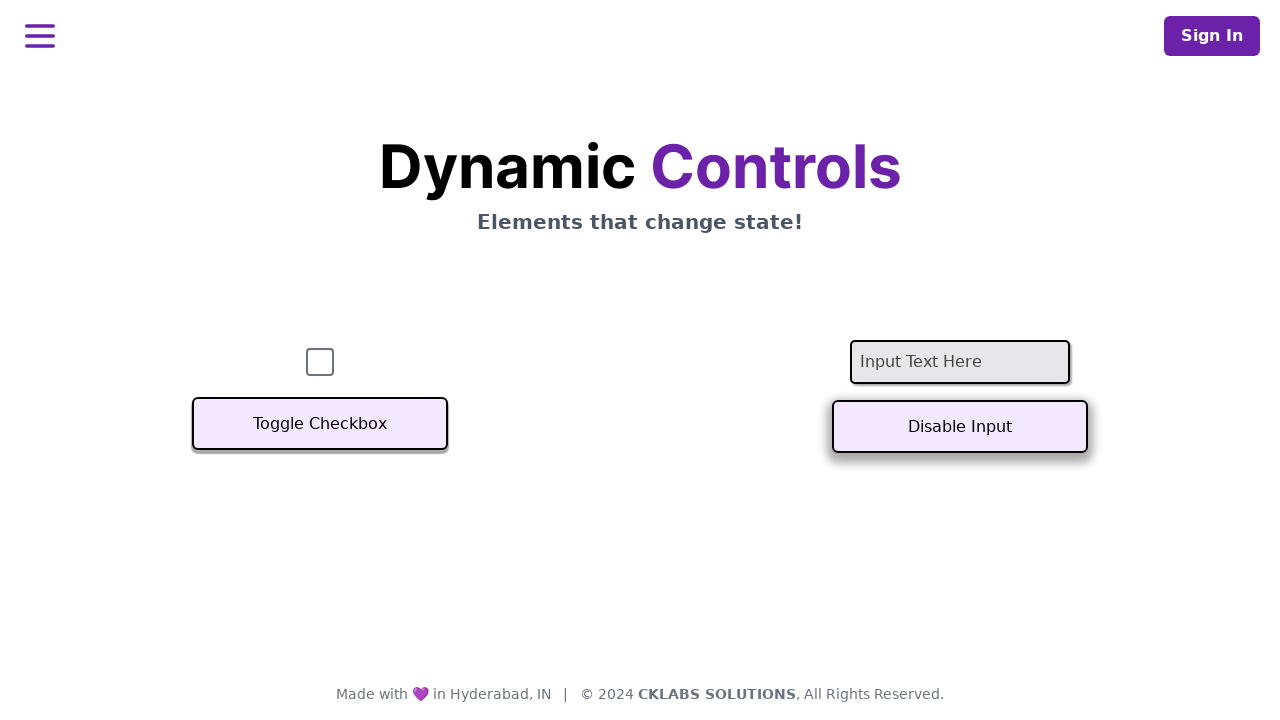

Typed 'Example text' into the enabled text field on #textInput
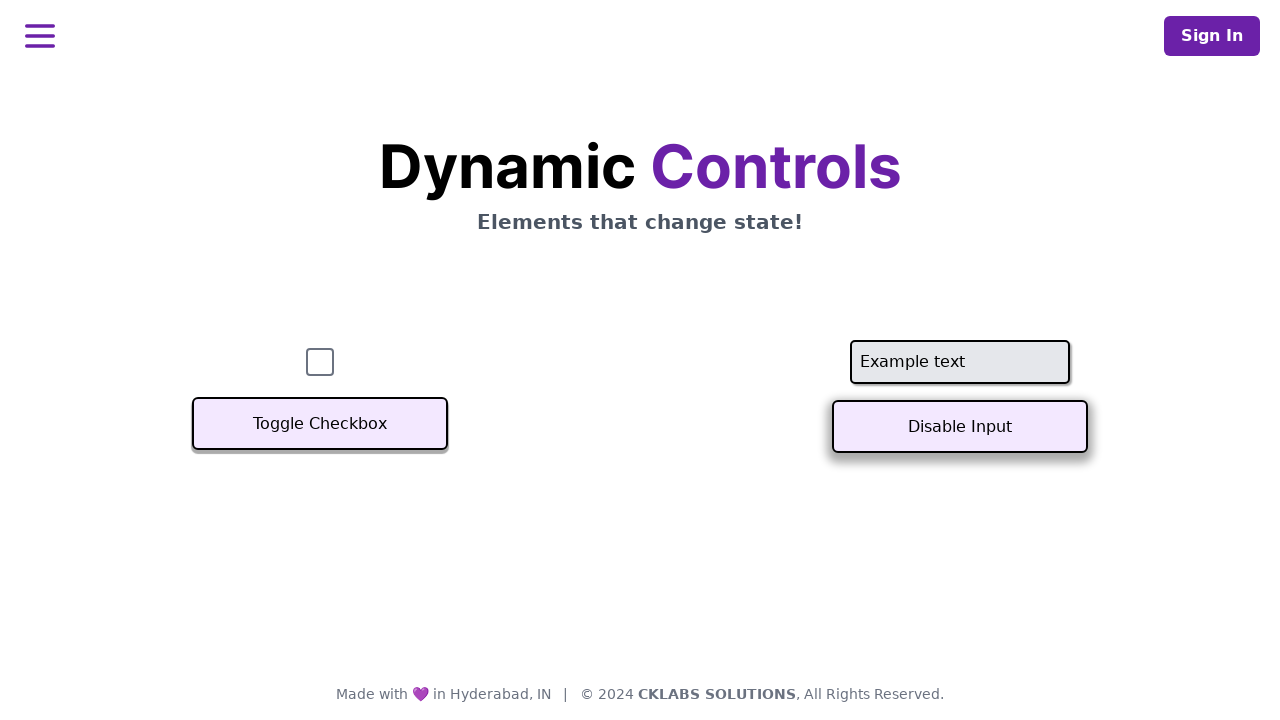

Verified entered text value: 'Example text'
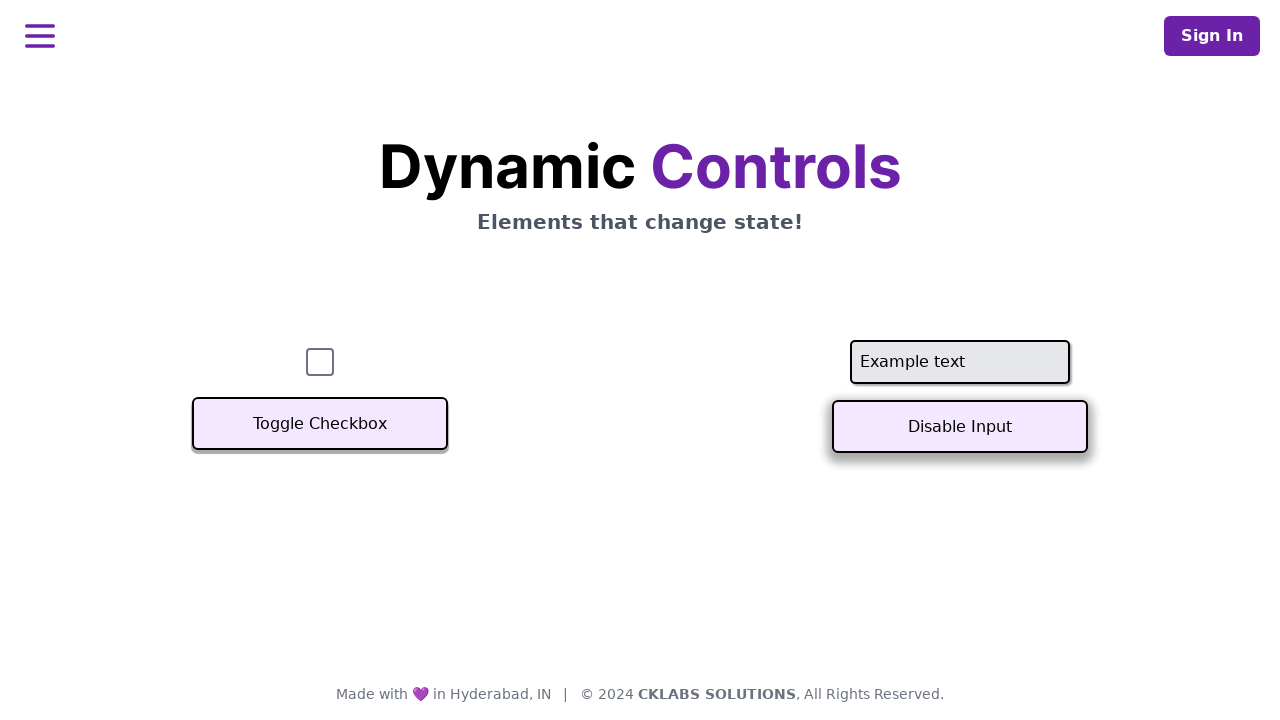

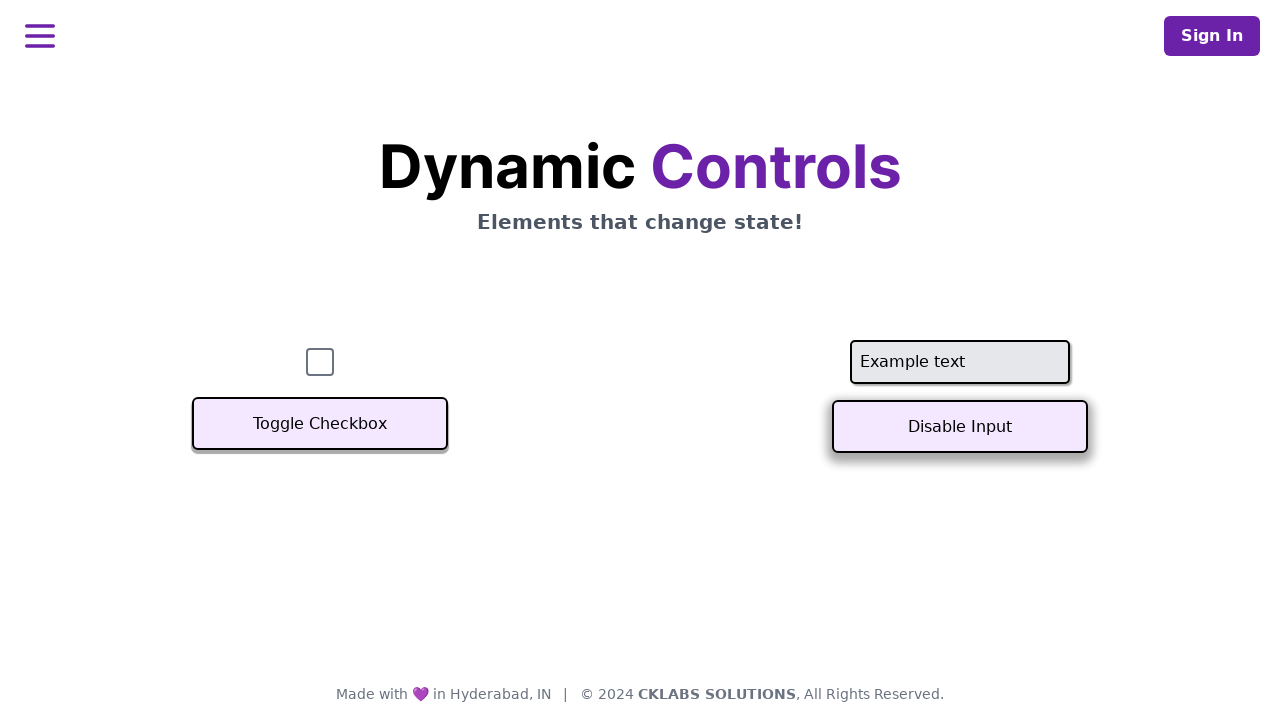